Tests an e-commerce flow by adding specific vegetables to cart, applying a promo code, and completing the checkout process with country selection.

Starting URL: https://rahulshettyacademy.com/seleniumPractise/

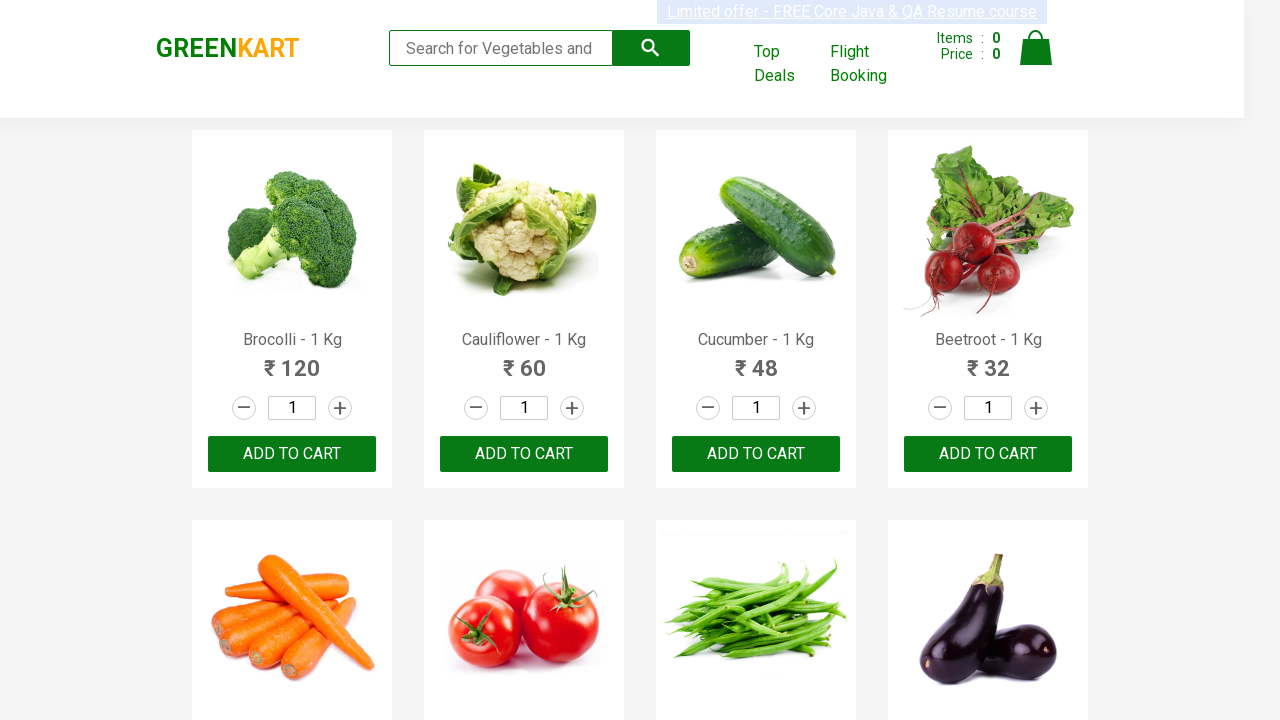

Waited for product names to load
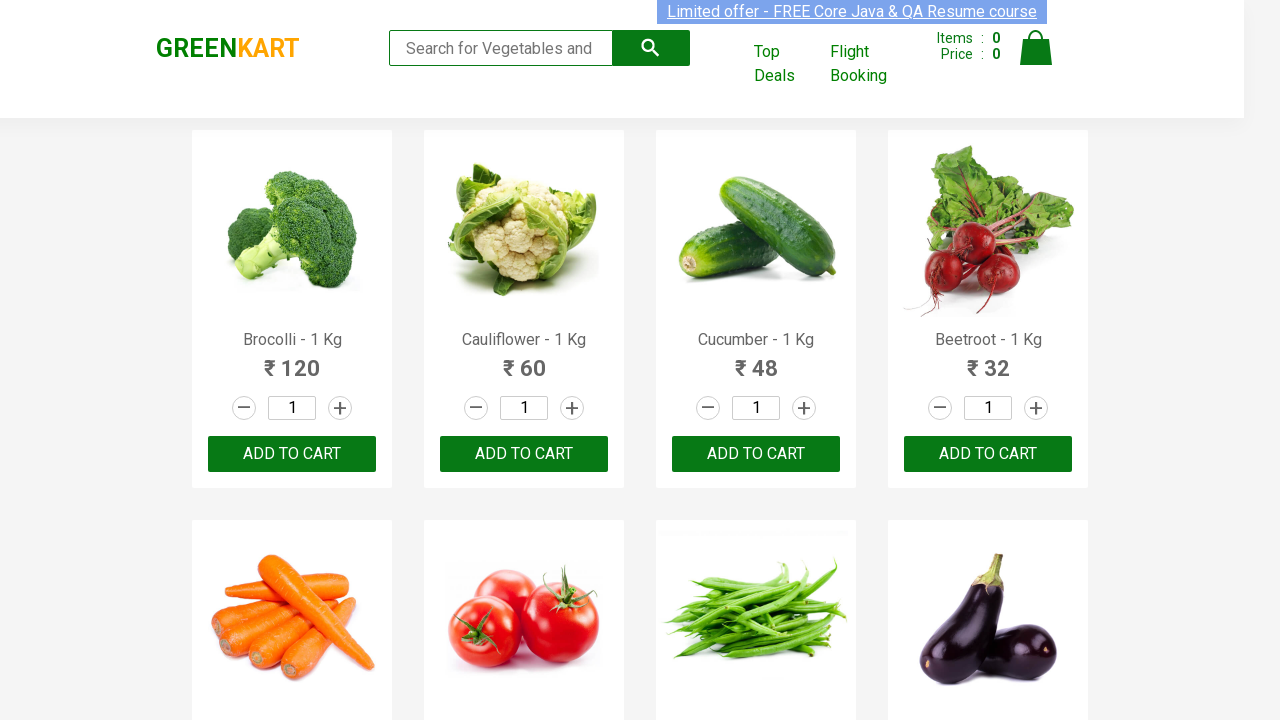

Retrieved all product name elements
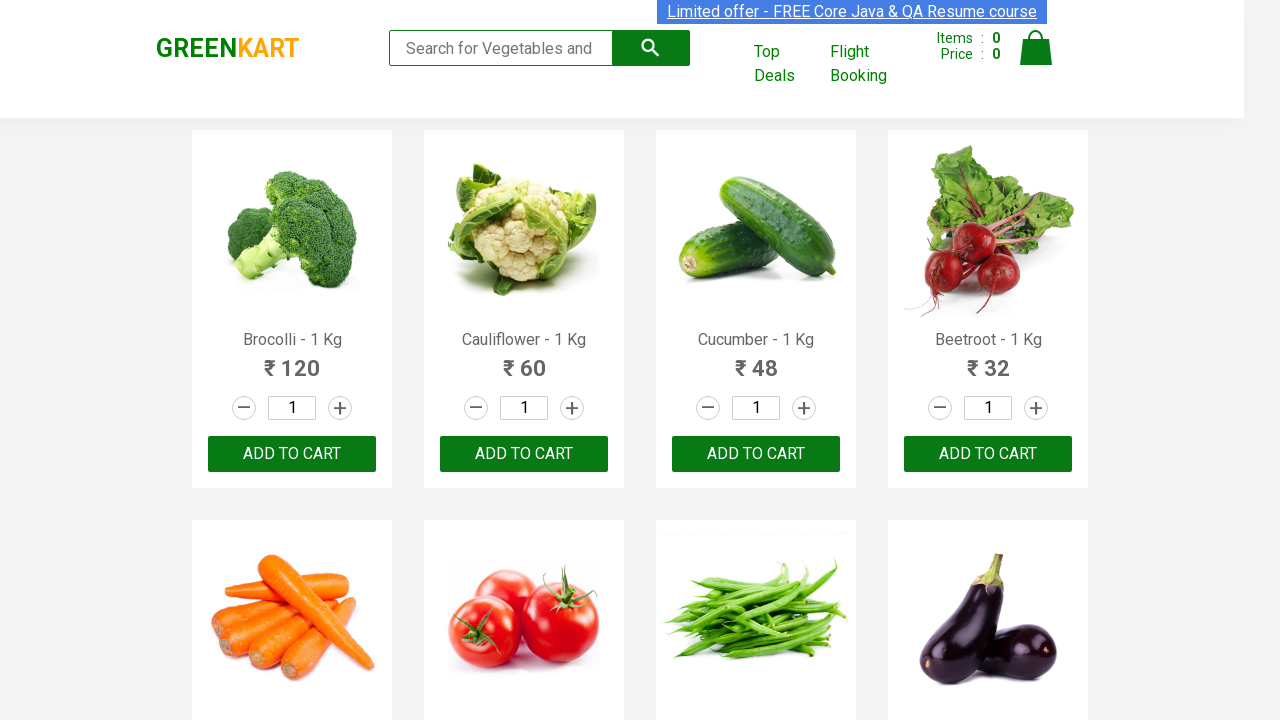

Retrieved all 'ADD TO CART' buttons
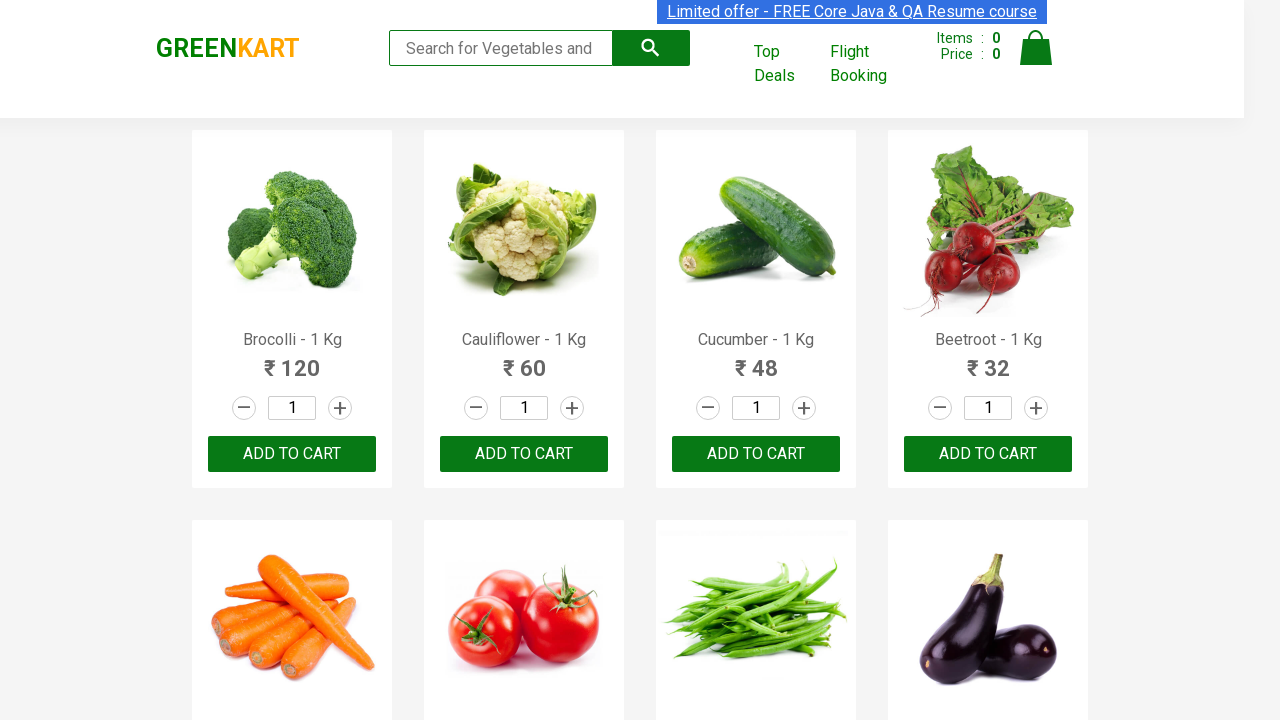

Added 'Cucumber' to cart at (756, 454) on xpath=//button[contains(text(),'ADD TO CART')] >> nth=2
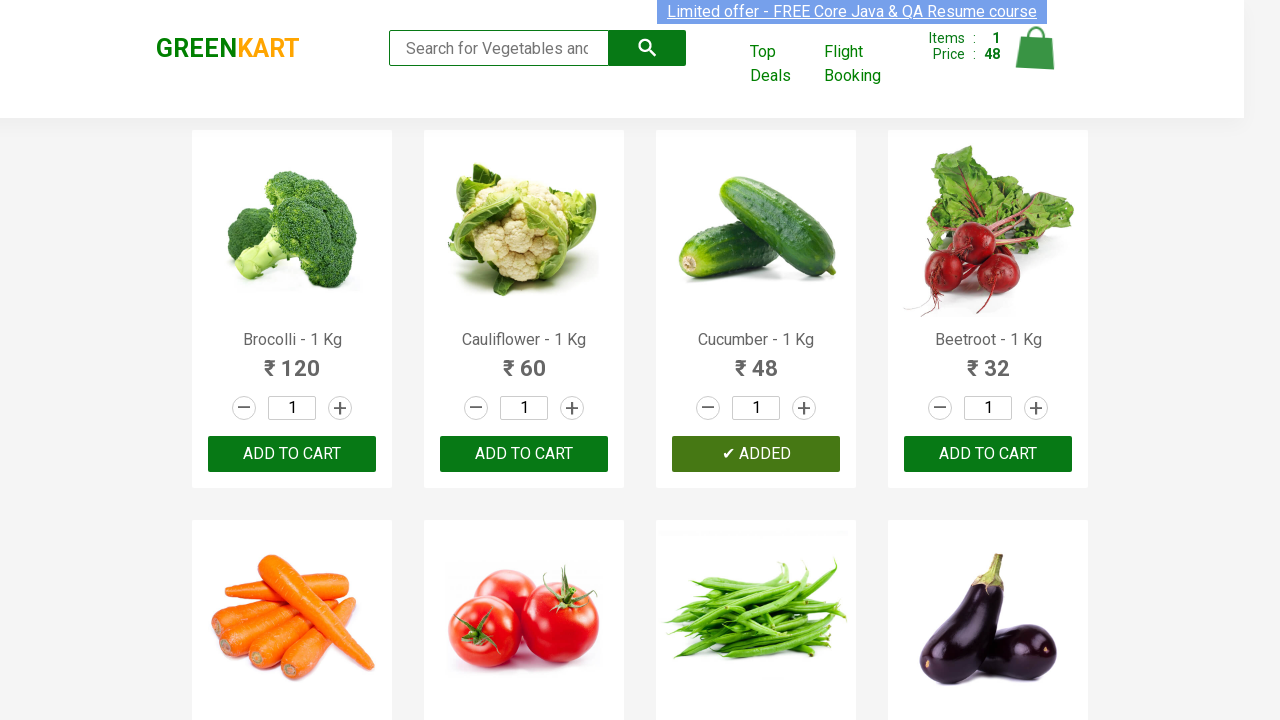

Added 'Tomato' to cart at (756, 360) on xpath=//button[contains(text(),'ADD TO CART')] >> nth=5
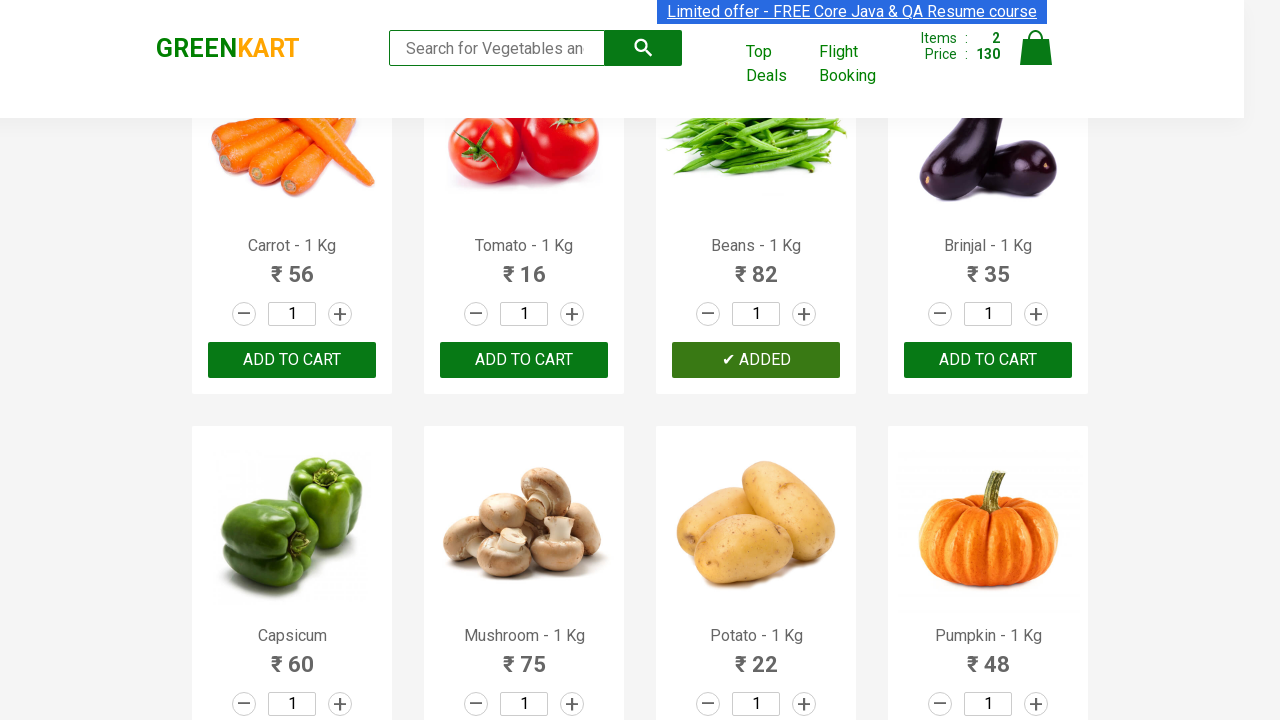

Added 'Capsicum' to cart at (756, 360) on xpath=//button[contains(text(),'ADD TO CART')] >> nth=8
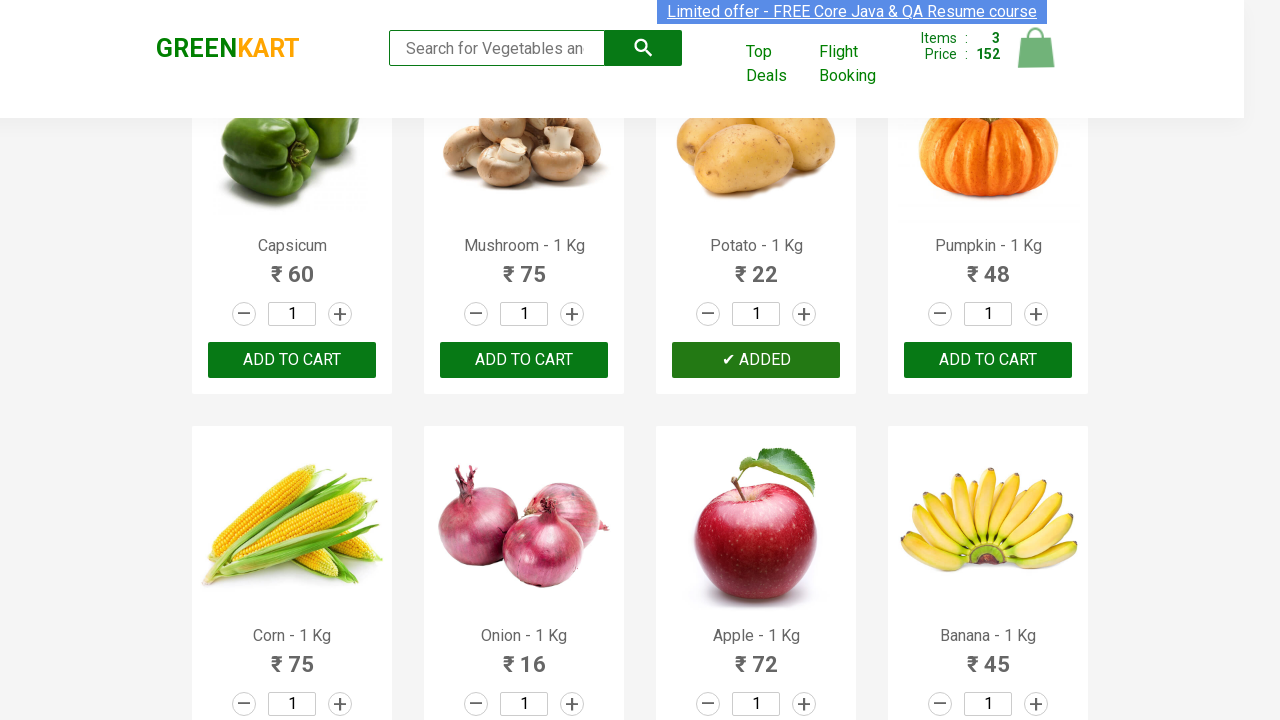

Clicked on cart icon at (1036, 48) on a[class='cart-icon'] img
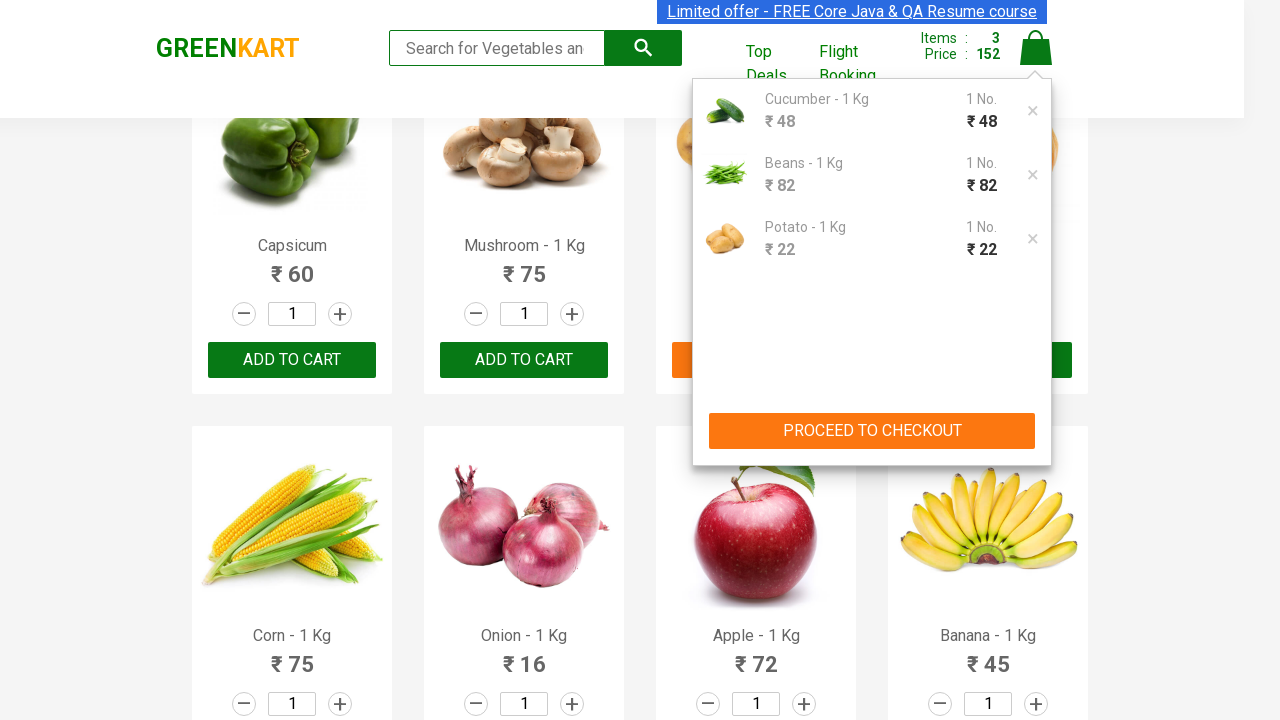

Clicked proceed to checkout button at (872, 431) on div[class='cart-preview active'] div[class='action-block'] button
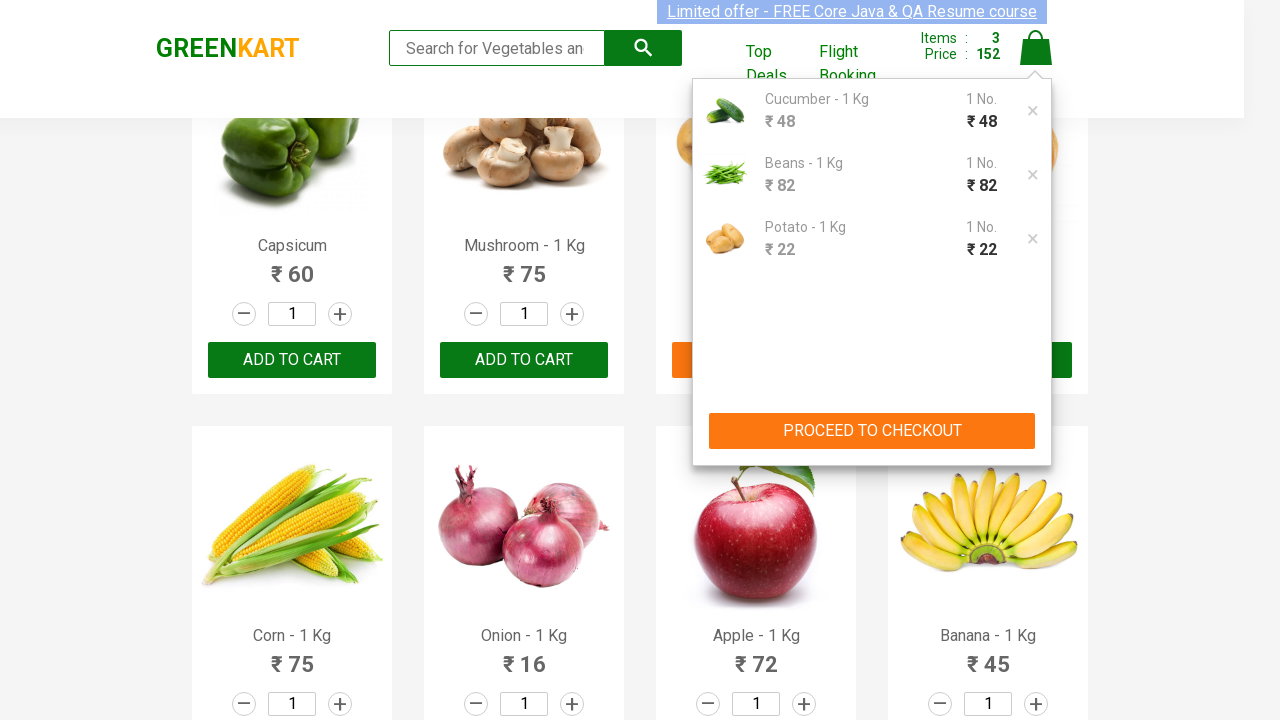

Filled promo code field with 'rahulshettyacademy' on .promoCode
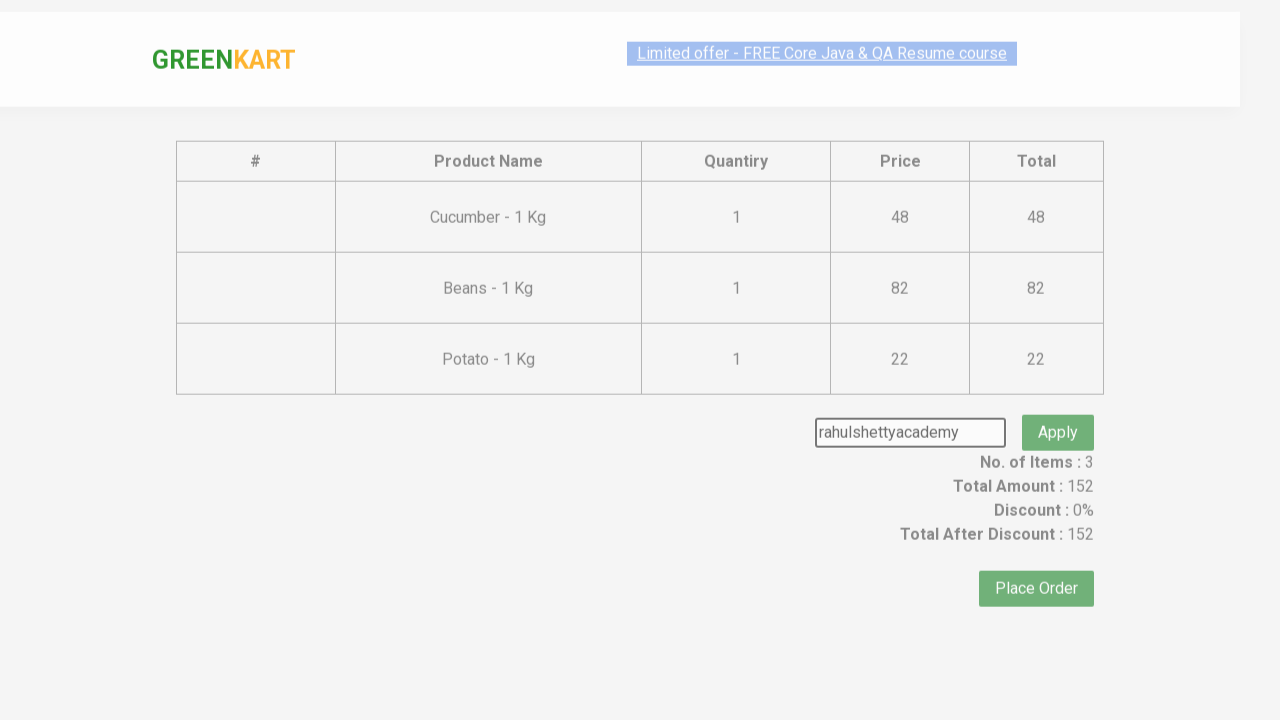

Clicked apply promo code button at (1058, 406) on .promoBtn
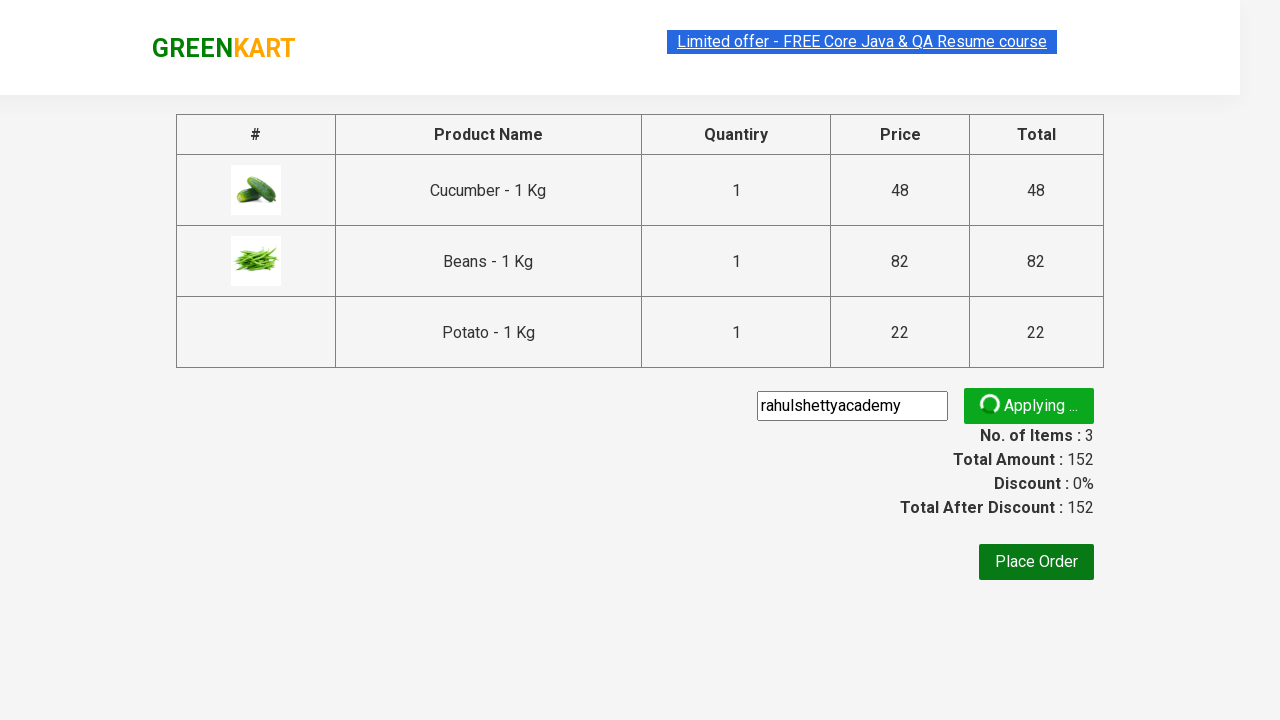

Promo code confirmation message appeared
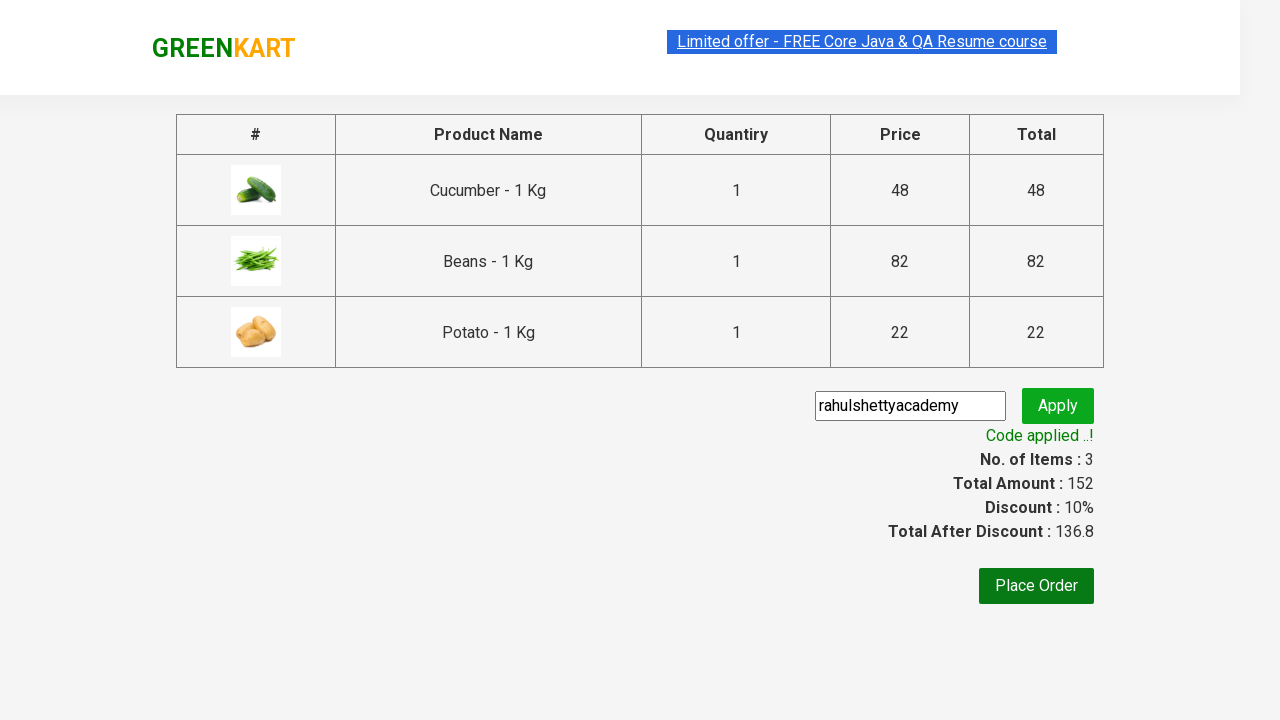

Clicked Place Order button at (1036, 586) on xpath=//button[contains(text(),'Place Order')]
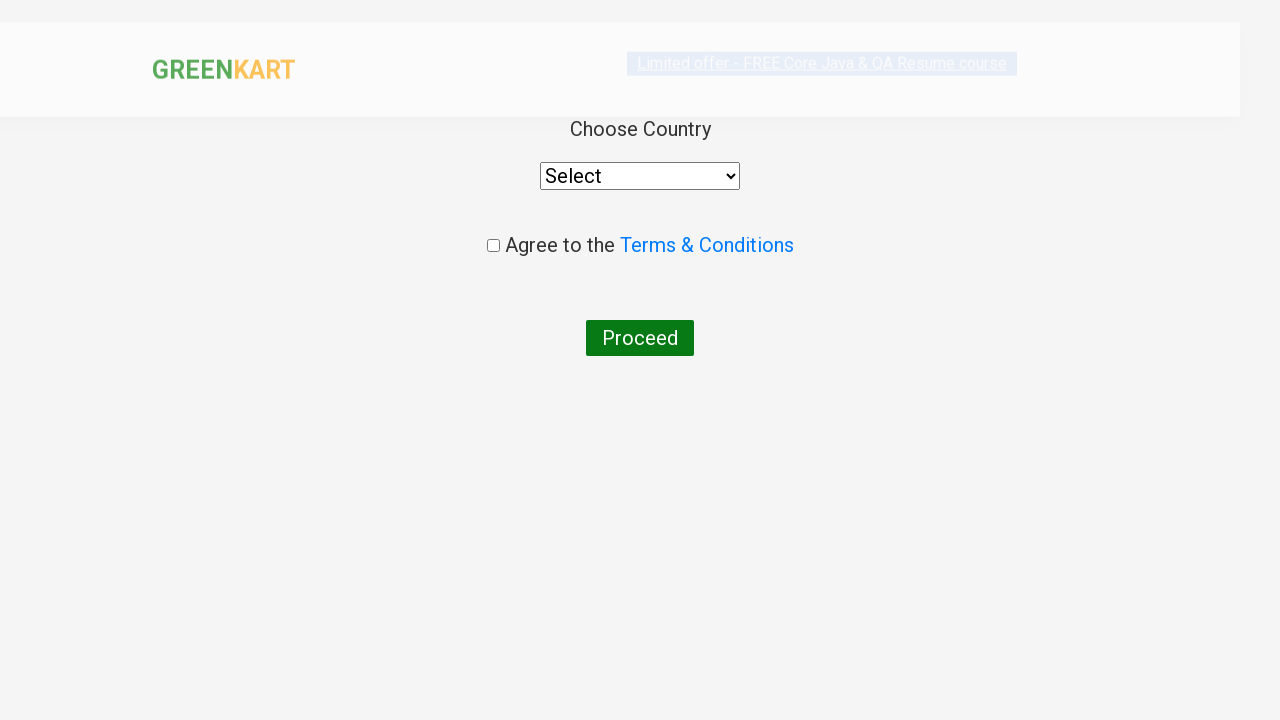

Country selection dropdown loaded
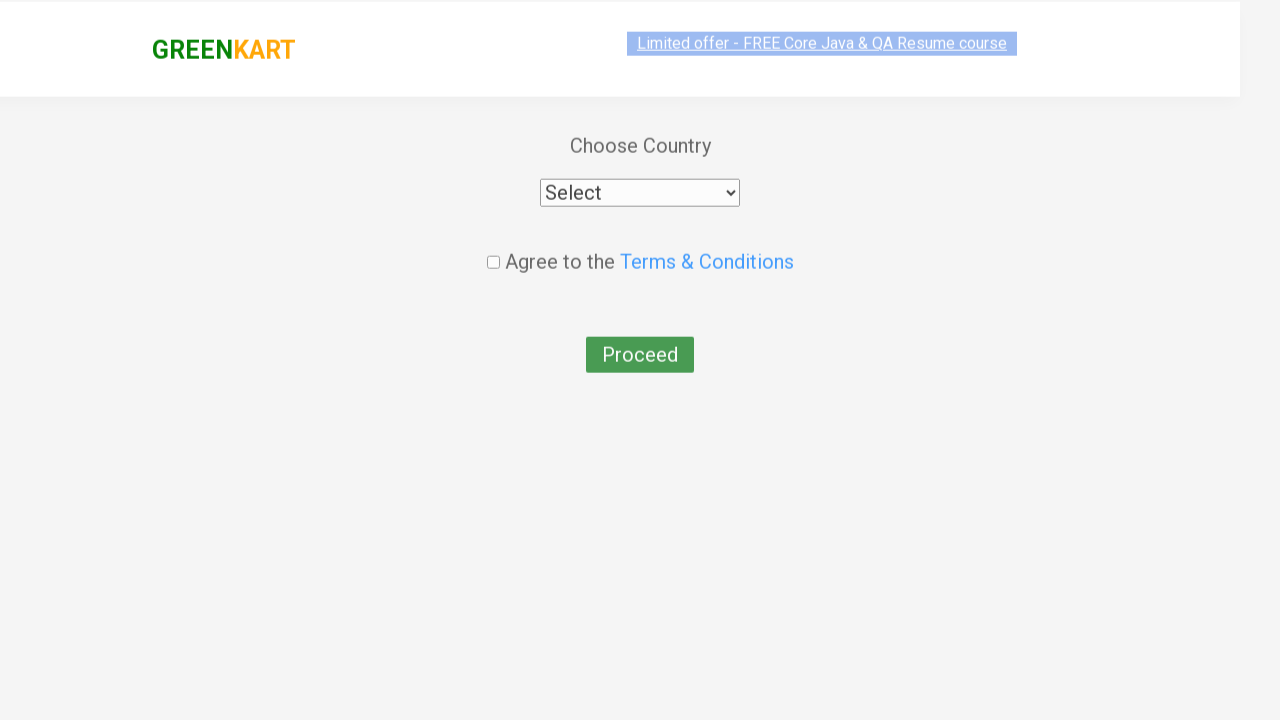

Selected 'India' from country dropdown on //div[@class='wrapperTwo']/div/select
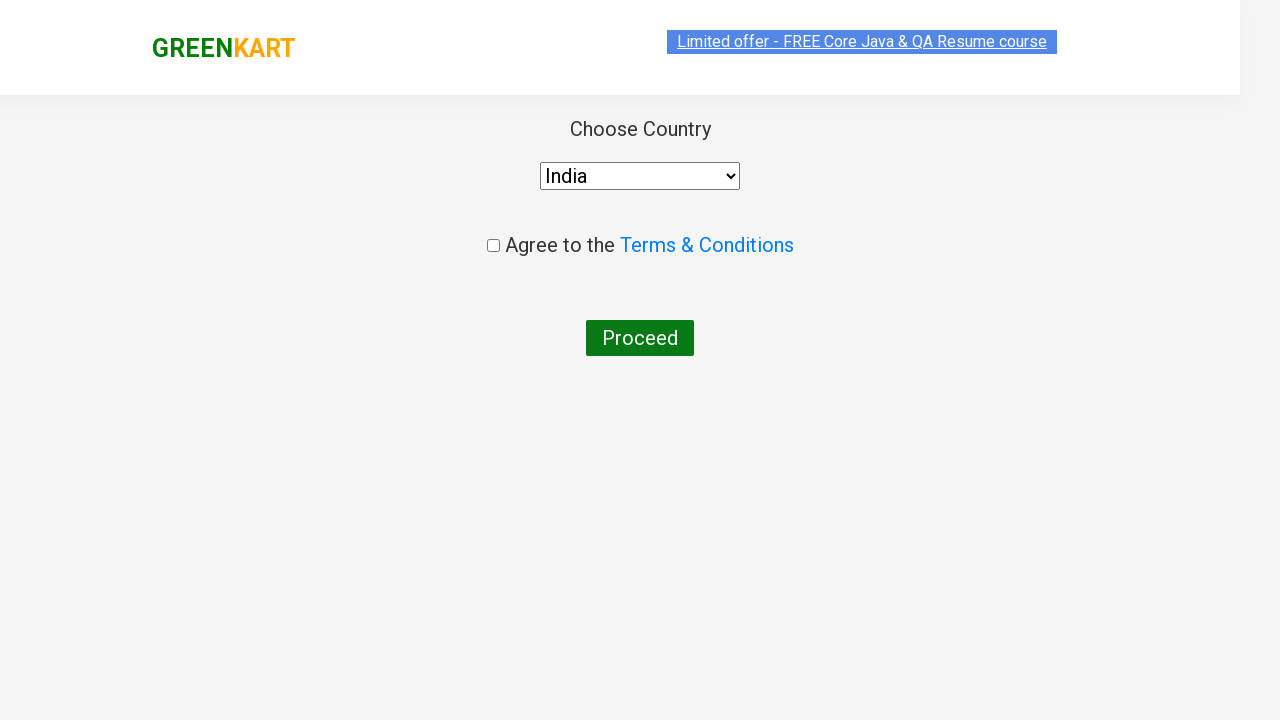

Checked the agreement checkbox at (493, 246) on .chkAgree
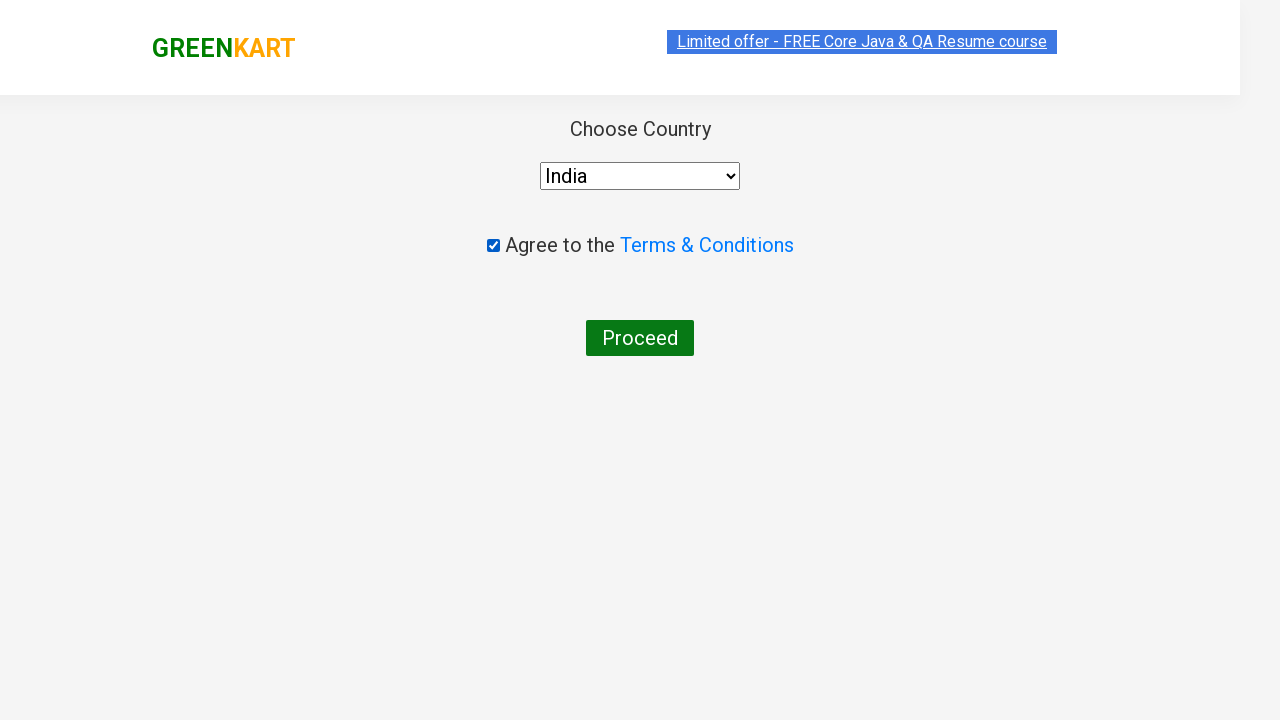

Clicked Proceed button to complete order at (640, 338) on xpath=//button[contains(text(),'Proceed')]
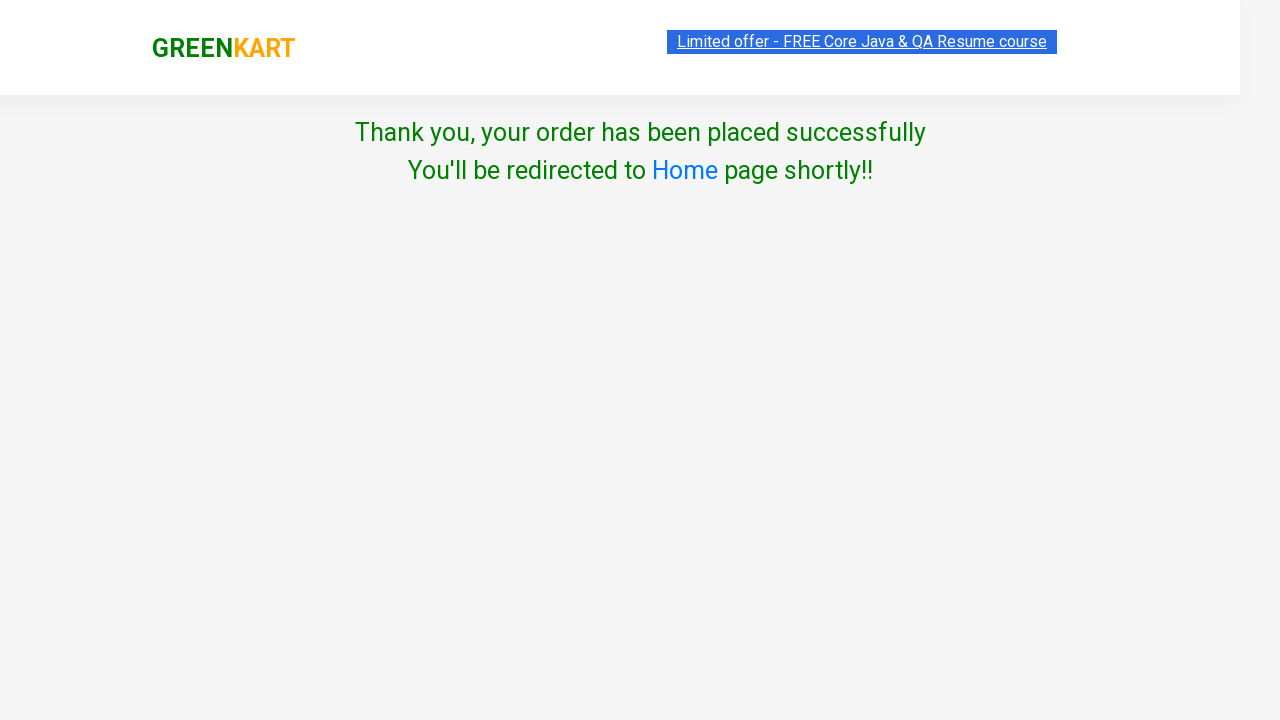

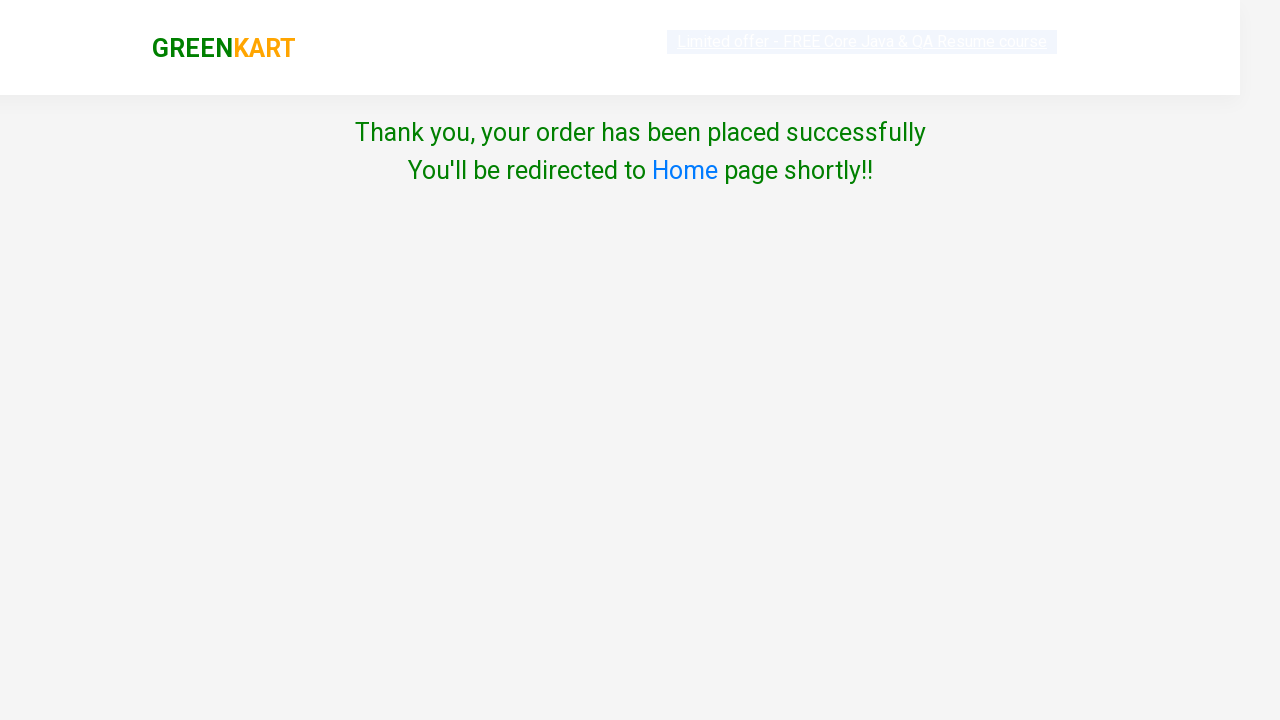